Tests keyboard and mouse actions by hovering over the source city field and performing various actions like click, type, double-click, and context-click

Starting URL: https://www.apsrtconline.in/

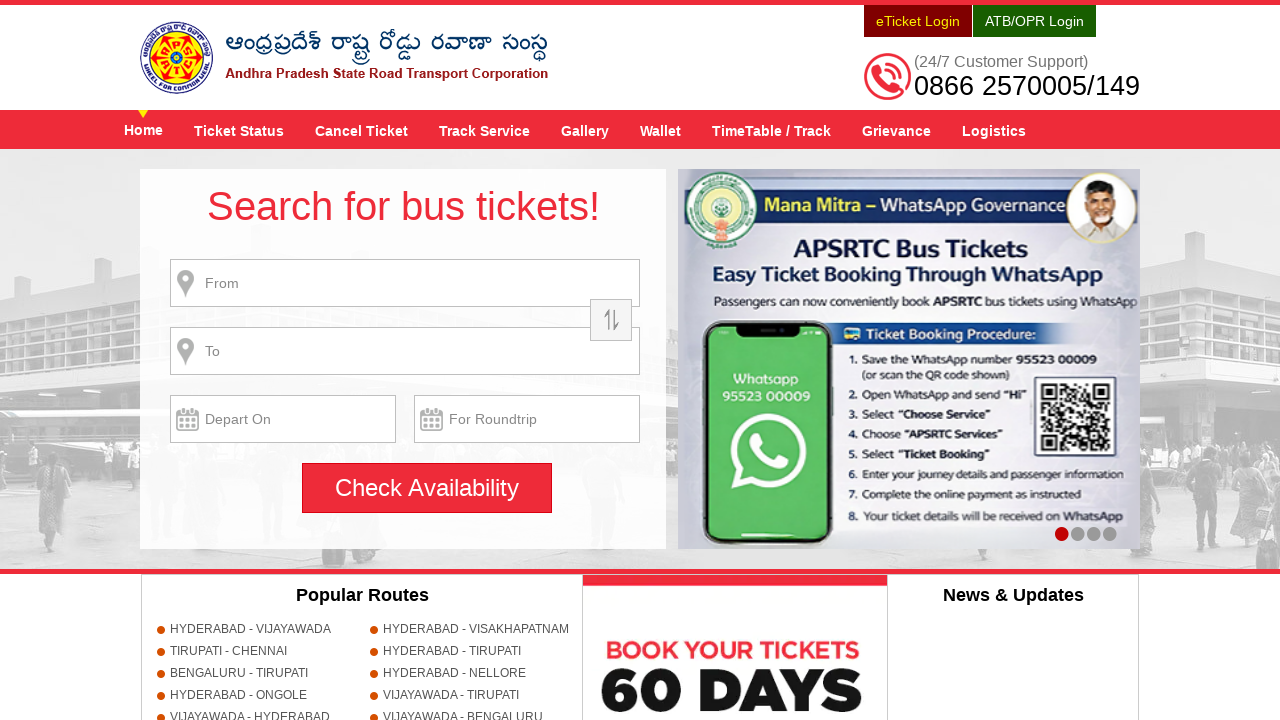

Located source city input field
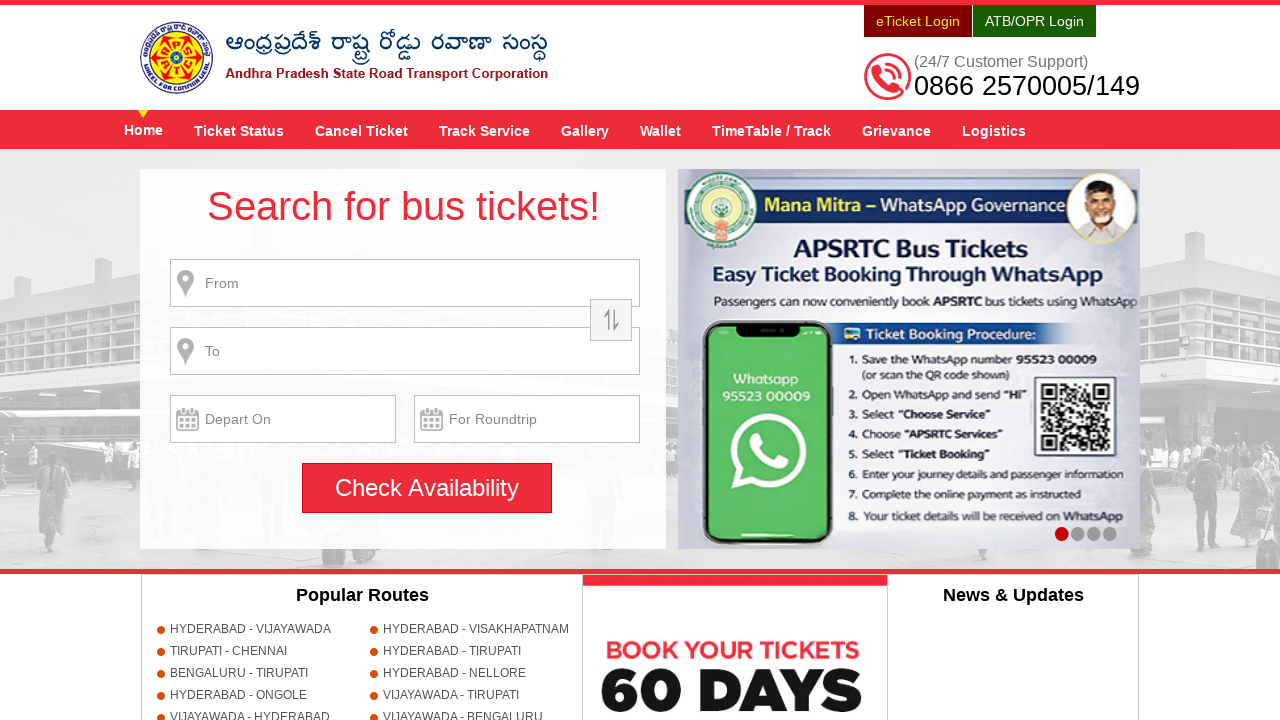

Hovered over source city field at (405, 283) on input[name='source']
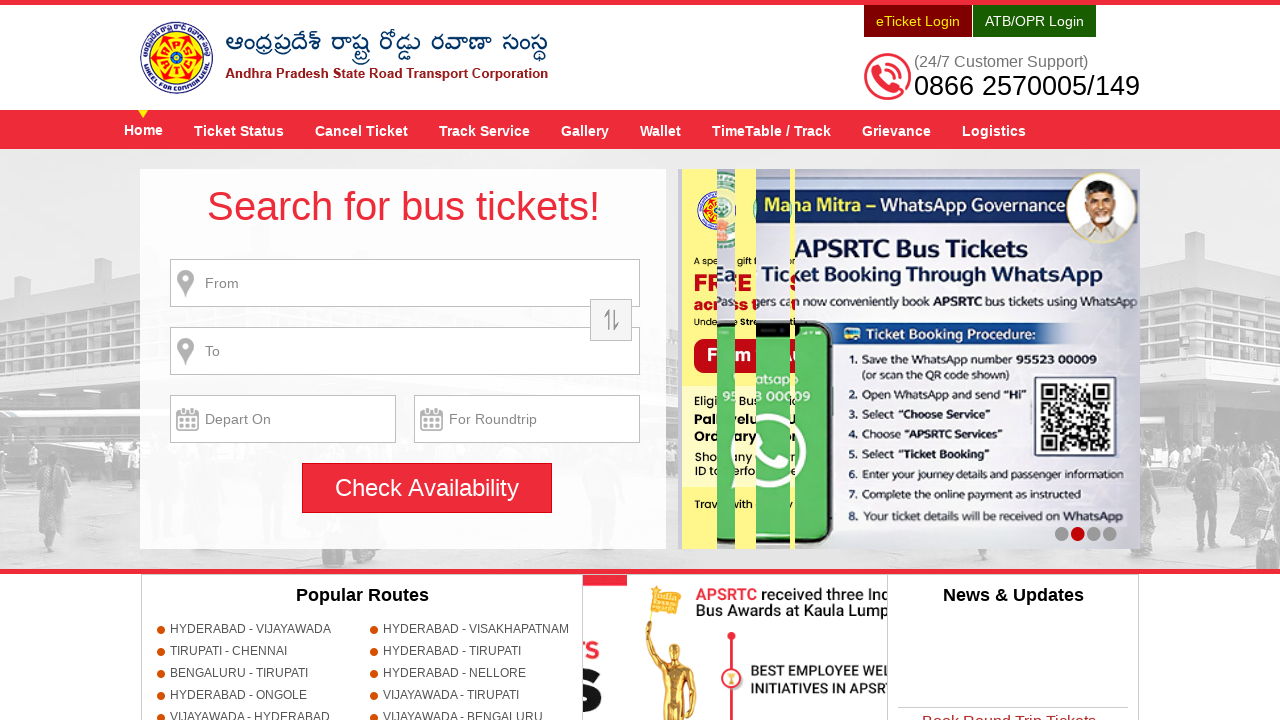

Clicked on source city field at (405, 283) on input[name='source']
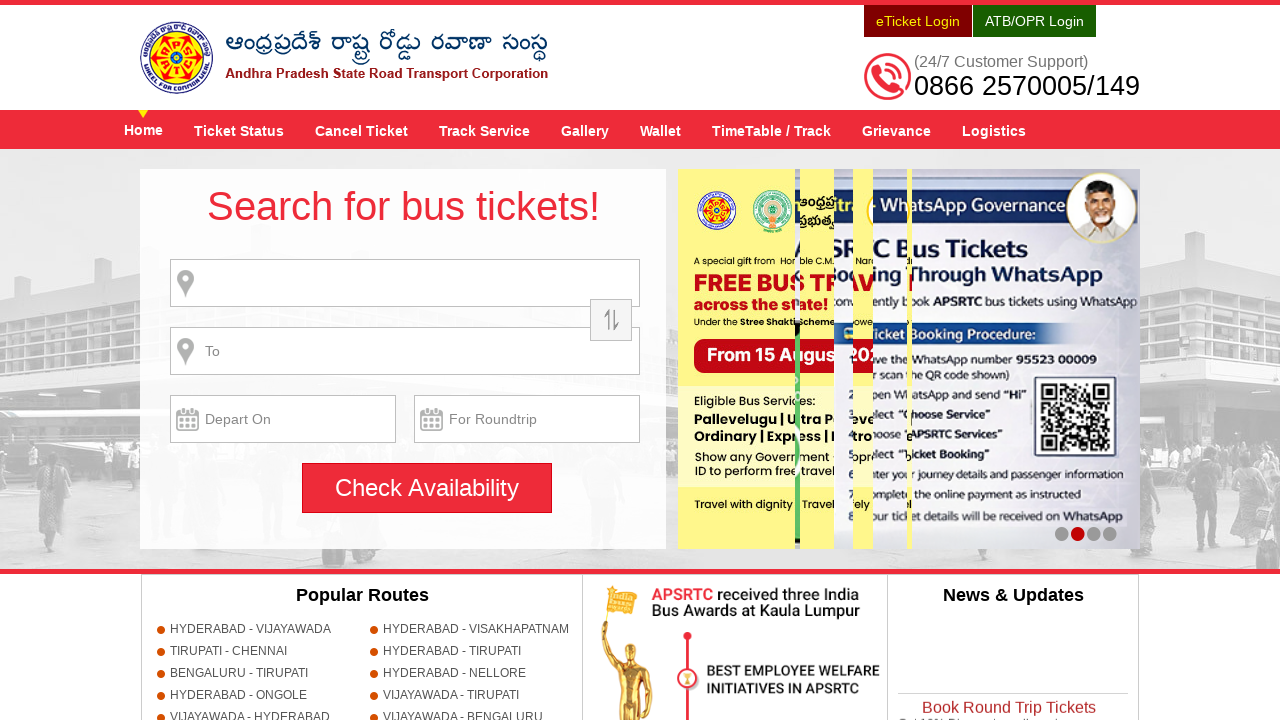

Typed 'KURNOOL' in source city field on input[name='source']
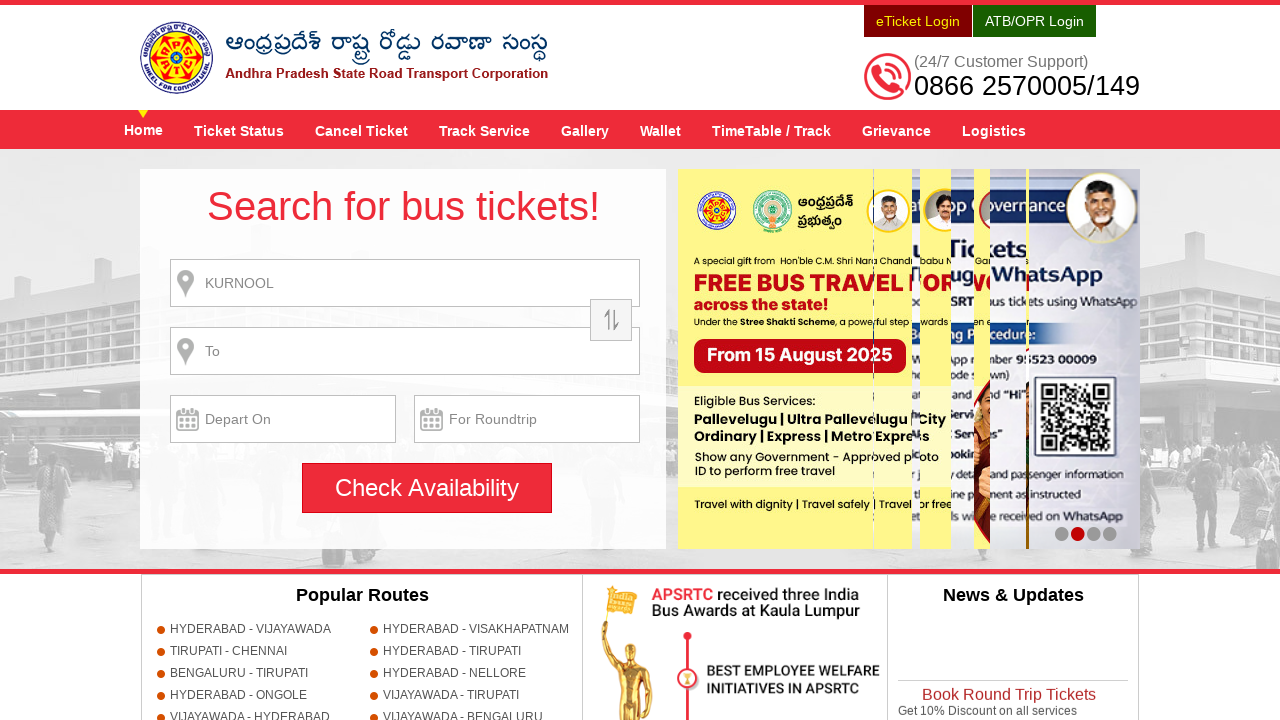

Waited 1000ms for input processing
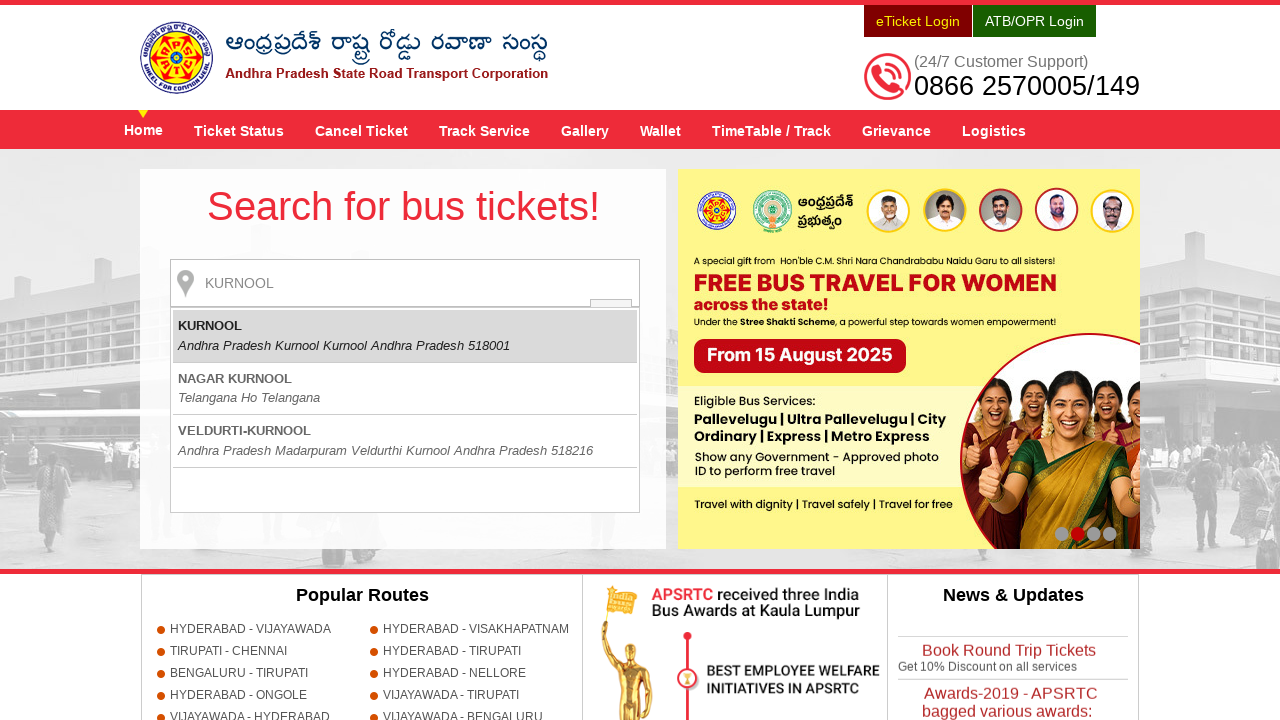

Pressed Enter key to confirm selection
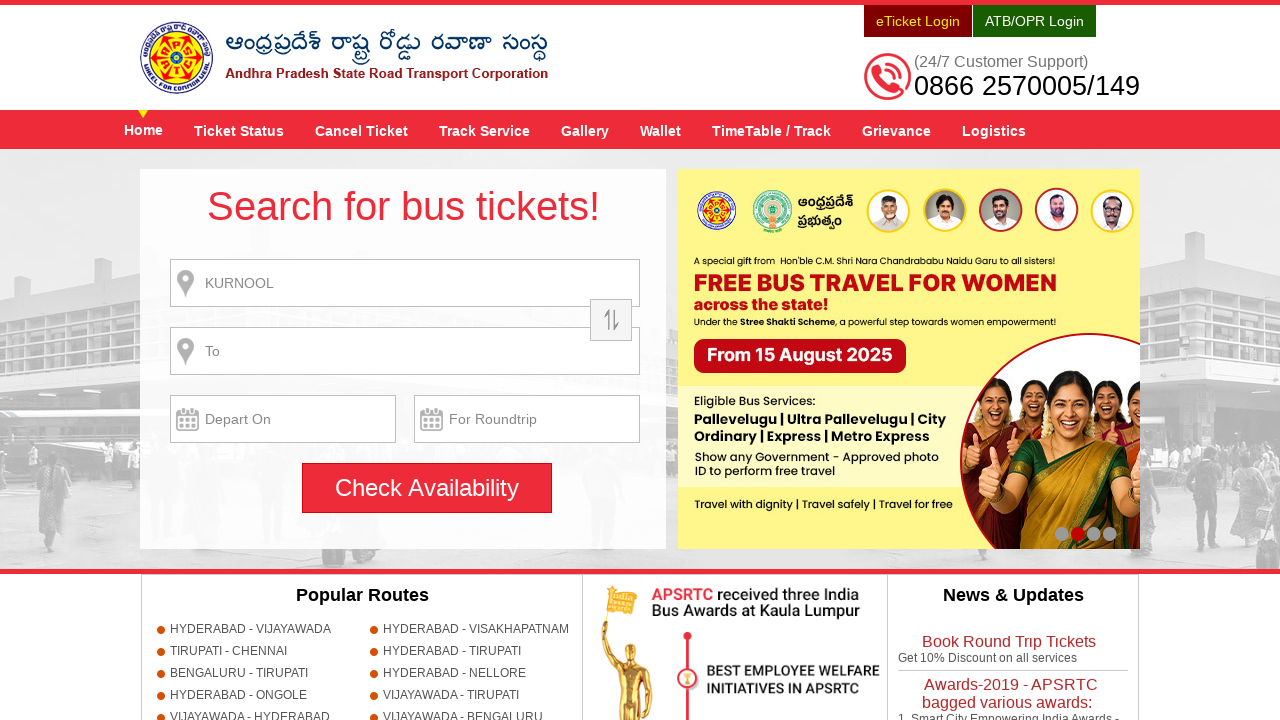

Double-clicked on source city field at (405, 283) on input[name='source']
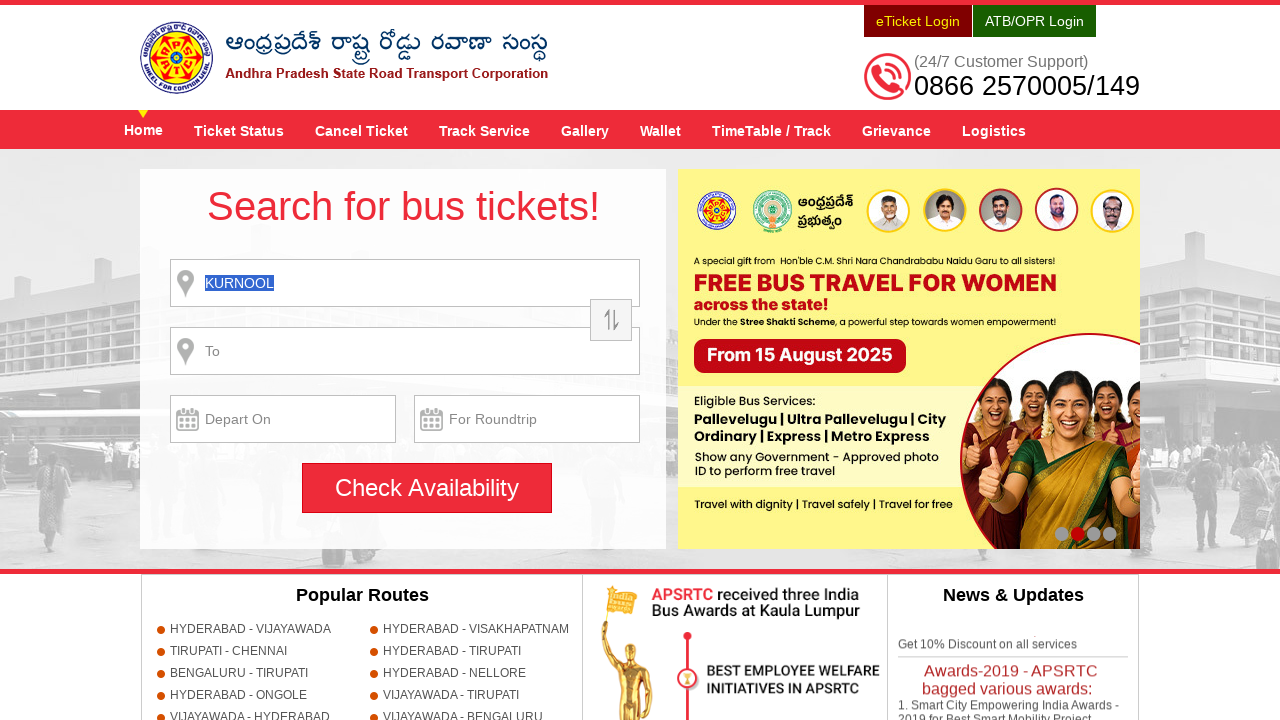

Right-clicked (context-clicked) on source city field at (405, 283) on input[name='source']
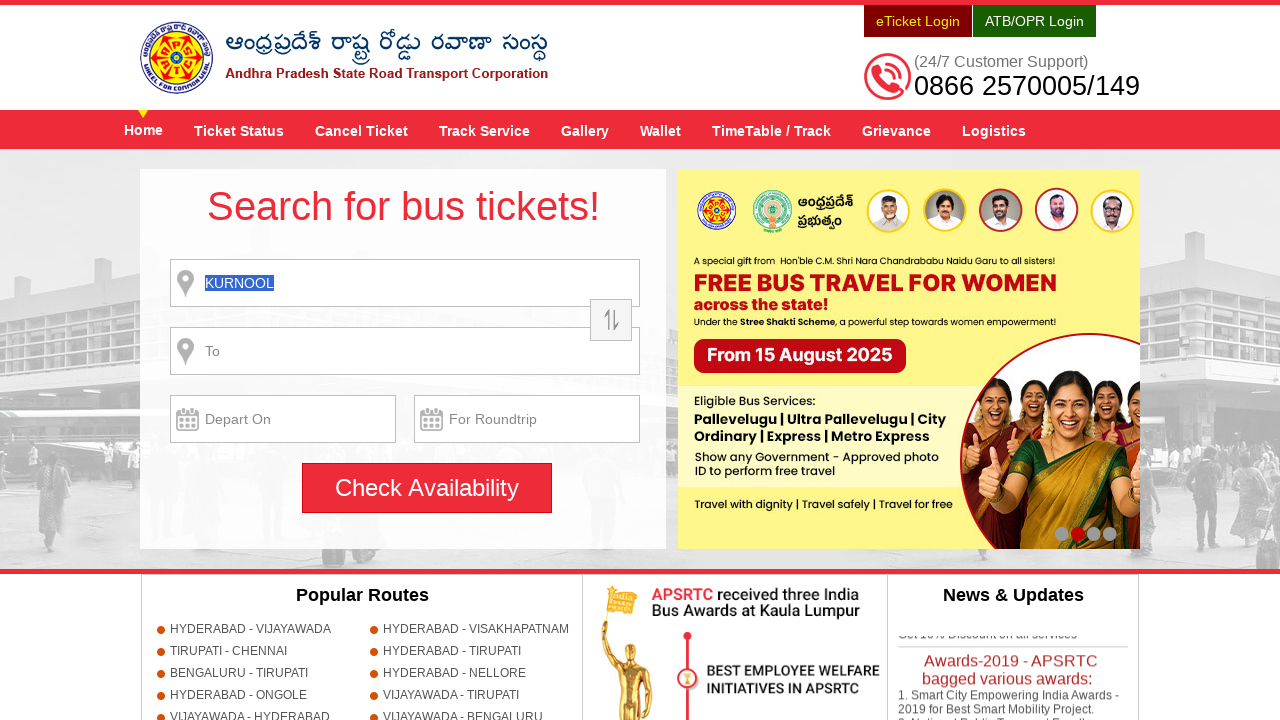

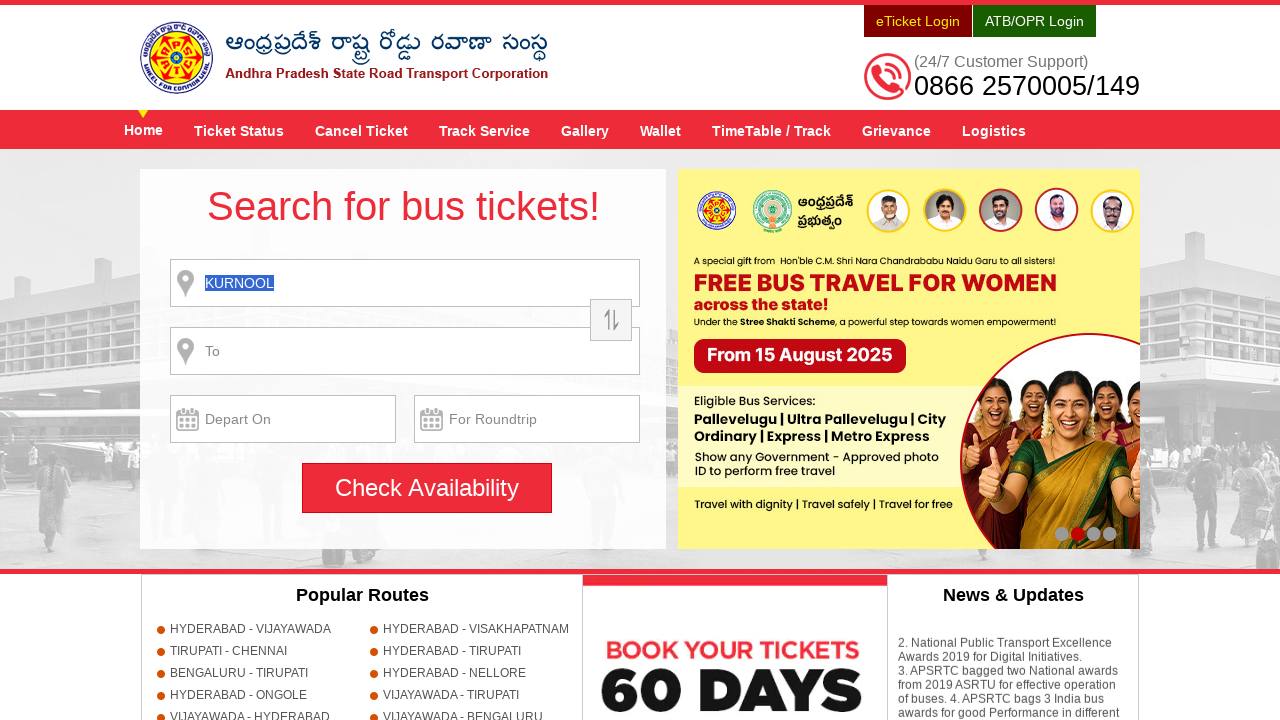